Waits for a price to reach $100, clicks a button to reveal a math problem, calculates the answer using a logarithmic formula, and submits the solution

Starting URL: http://suninjuly.github.io/explicit_wait2.html

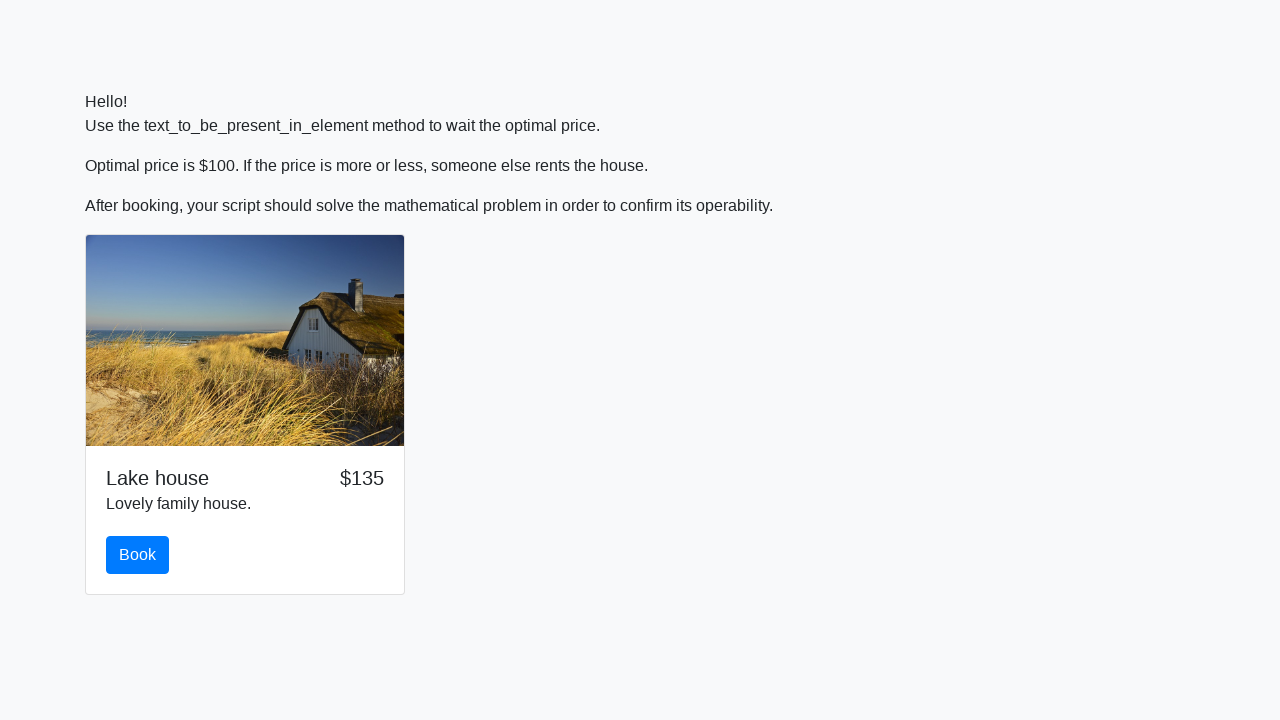

Waited for price to reach $100
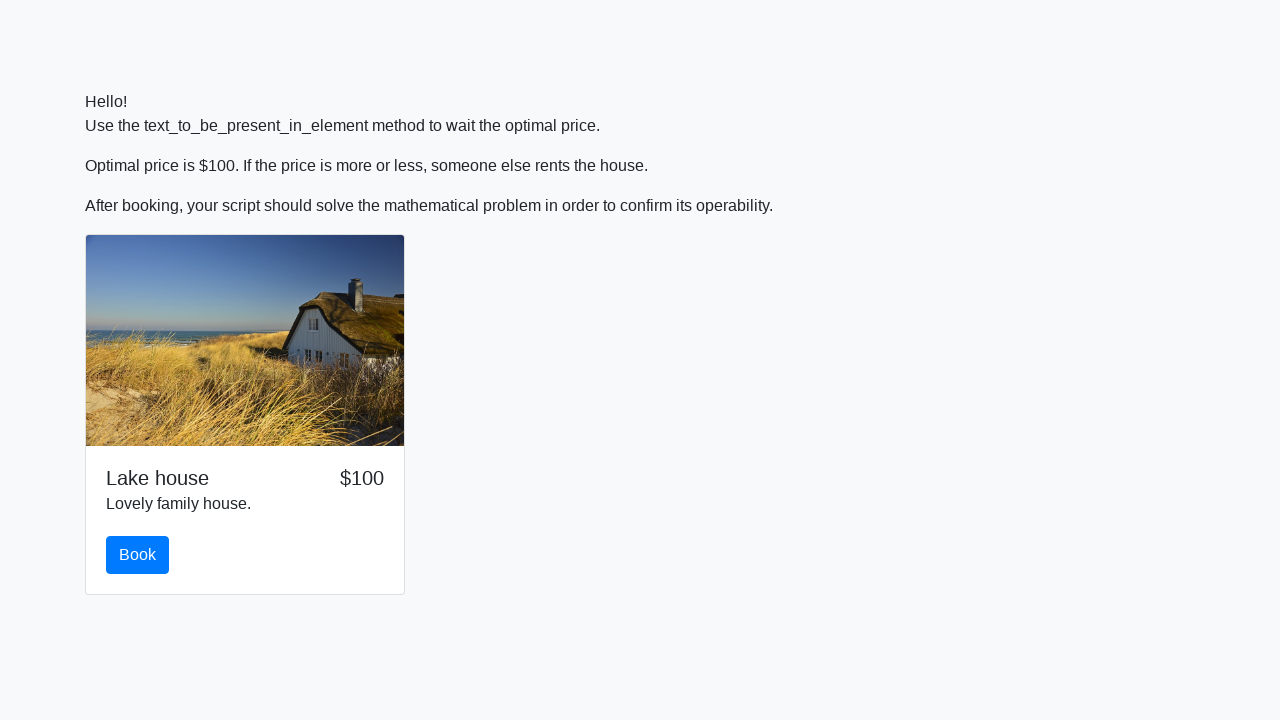

Clicked the book button to reveal math problem at (138, 555) on .btn-primary
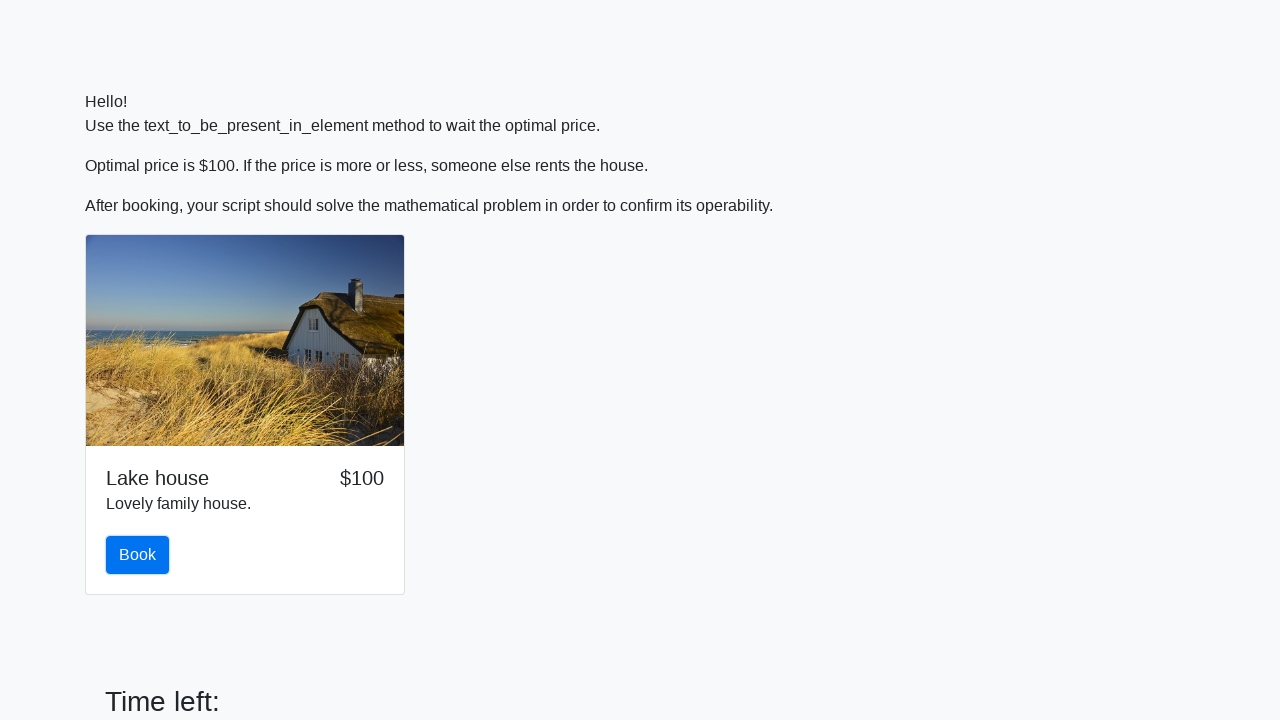

Retrieved value for calculation: 688
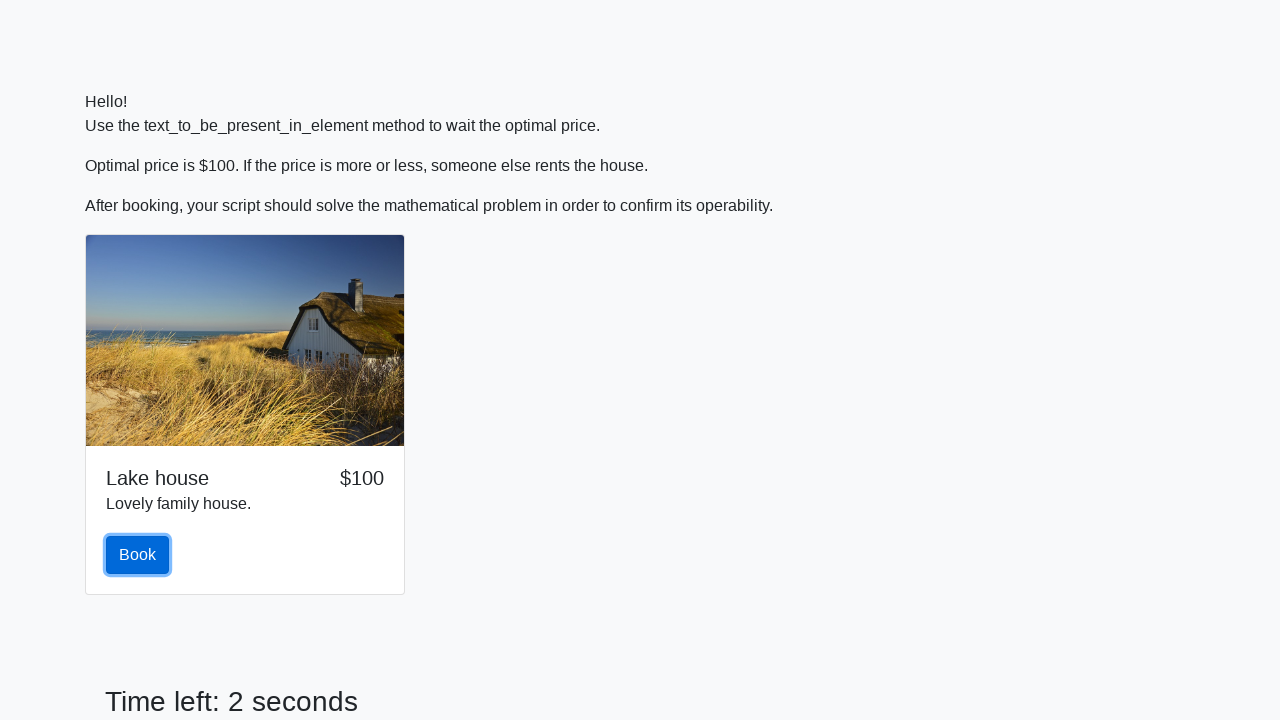

Calculated logarithmic formula result: -2.2491175500527323
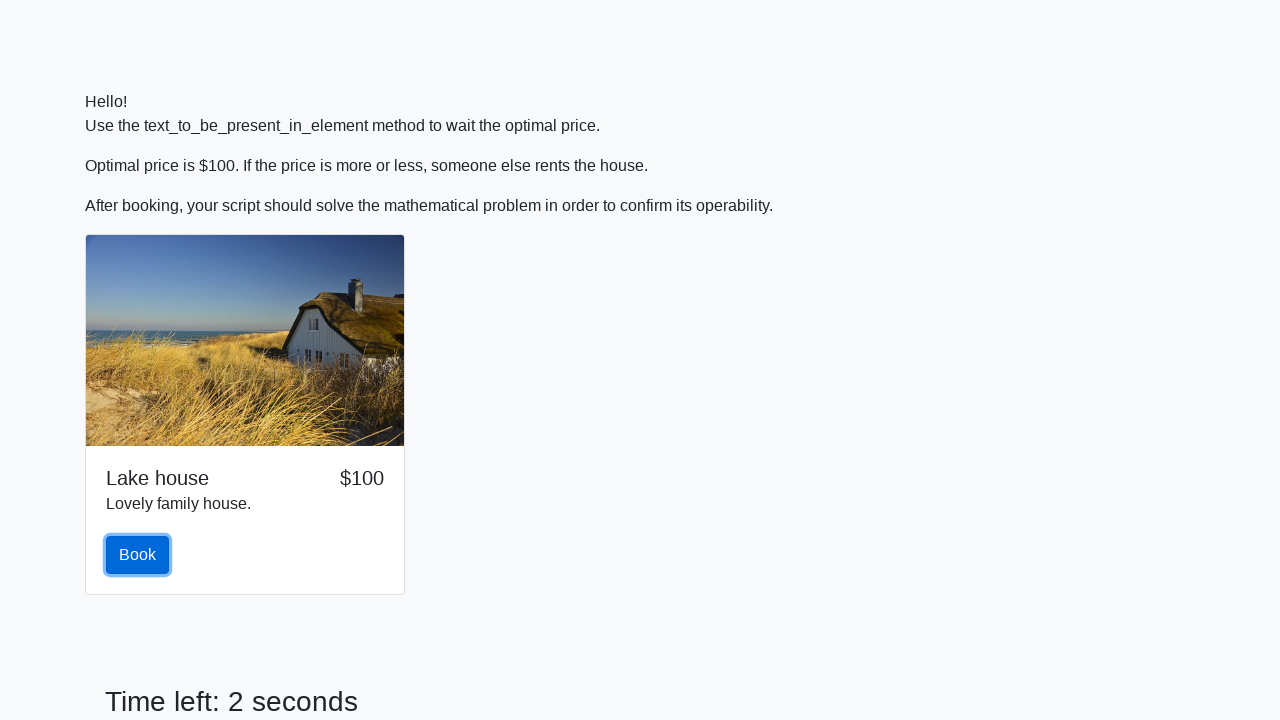

Filled answer field with calculated value: -2.2491175500527323 on #answer
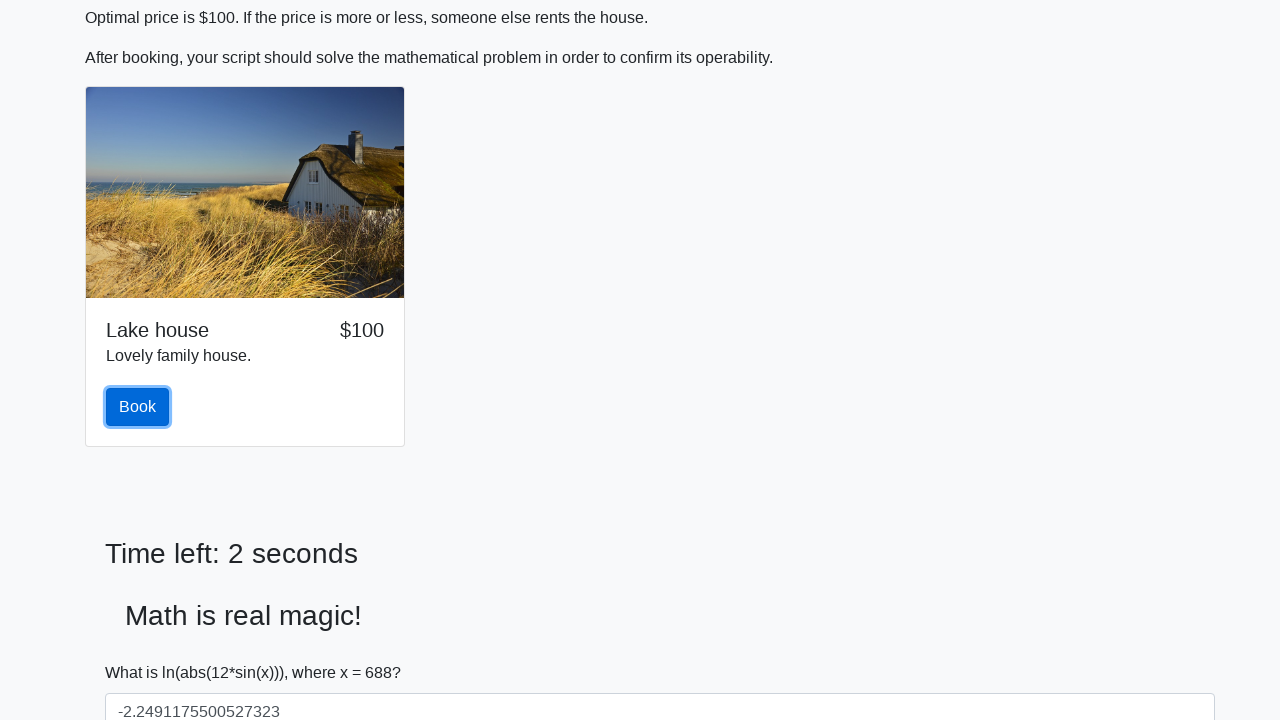

Submitted the solution at (143, 651) on #solve
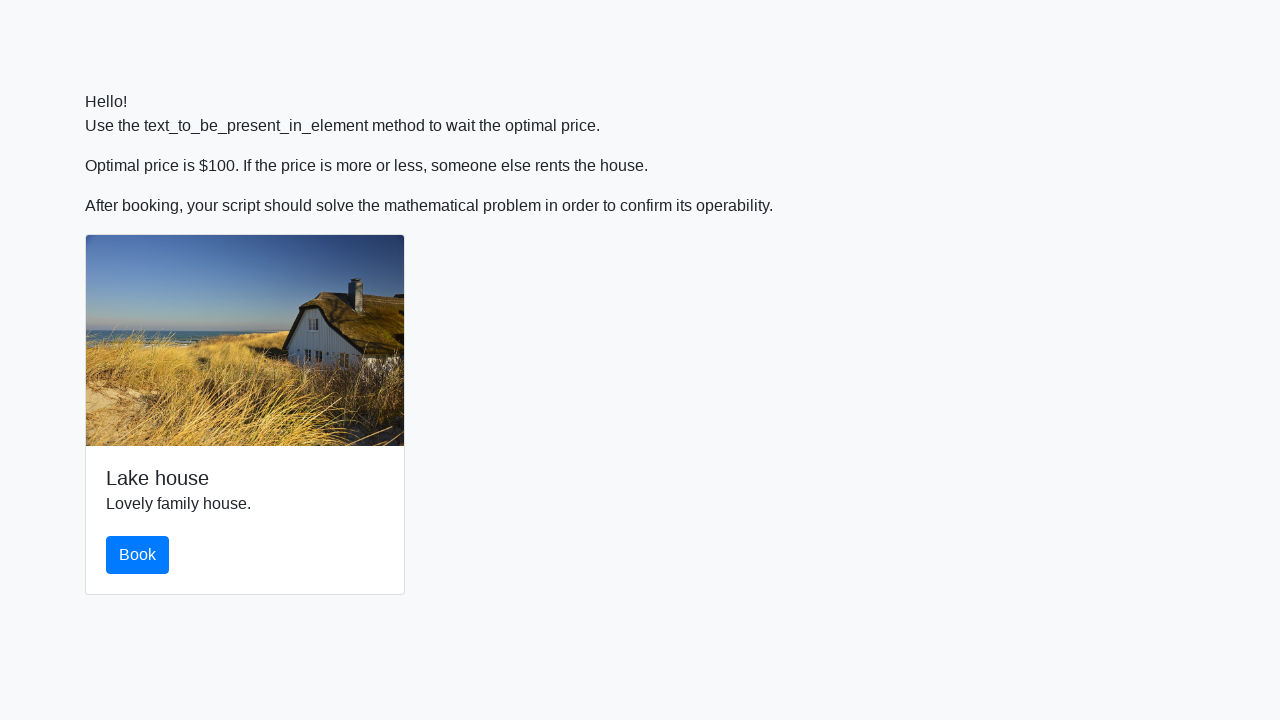

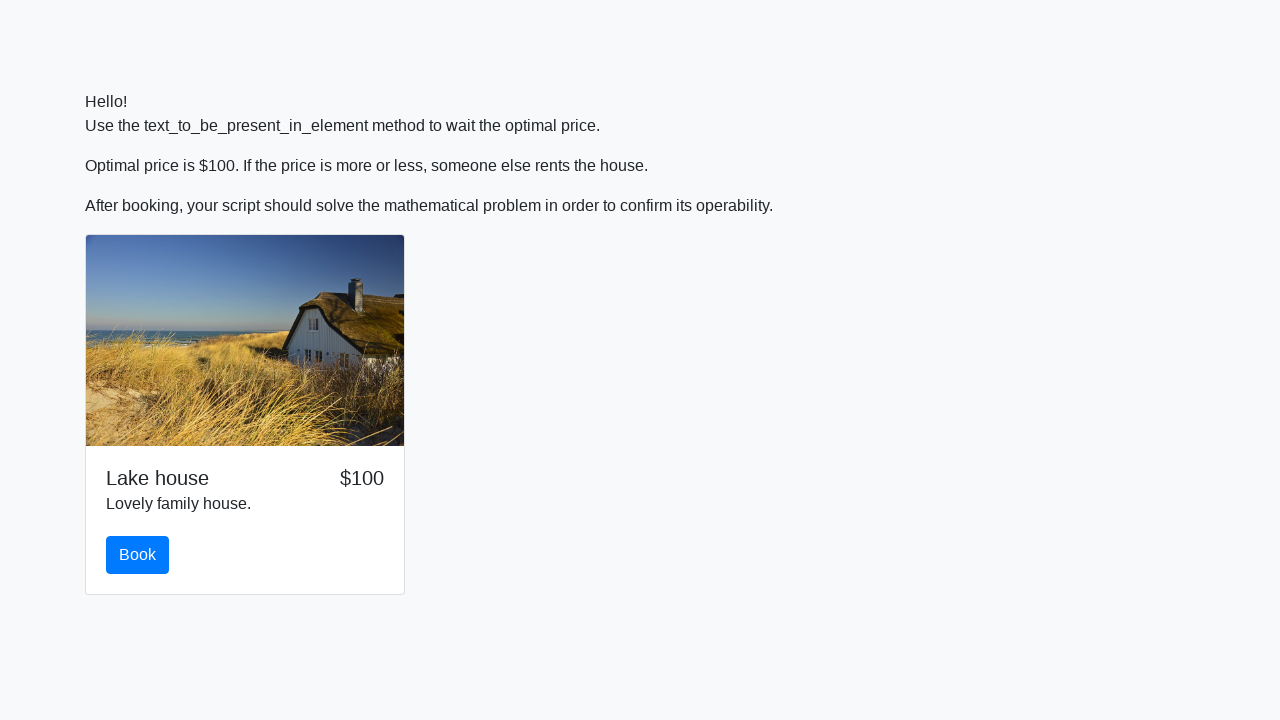